Tests a data types form by filling in personal information fields (leaving zip-code empty), submitting the form, and verifying that filled fields show success styling while the empty zip-code field shows danger/error styling.

Starting URL: https://bonigarcia.dev/selenium-webdriver-java/data-types.html

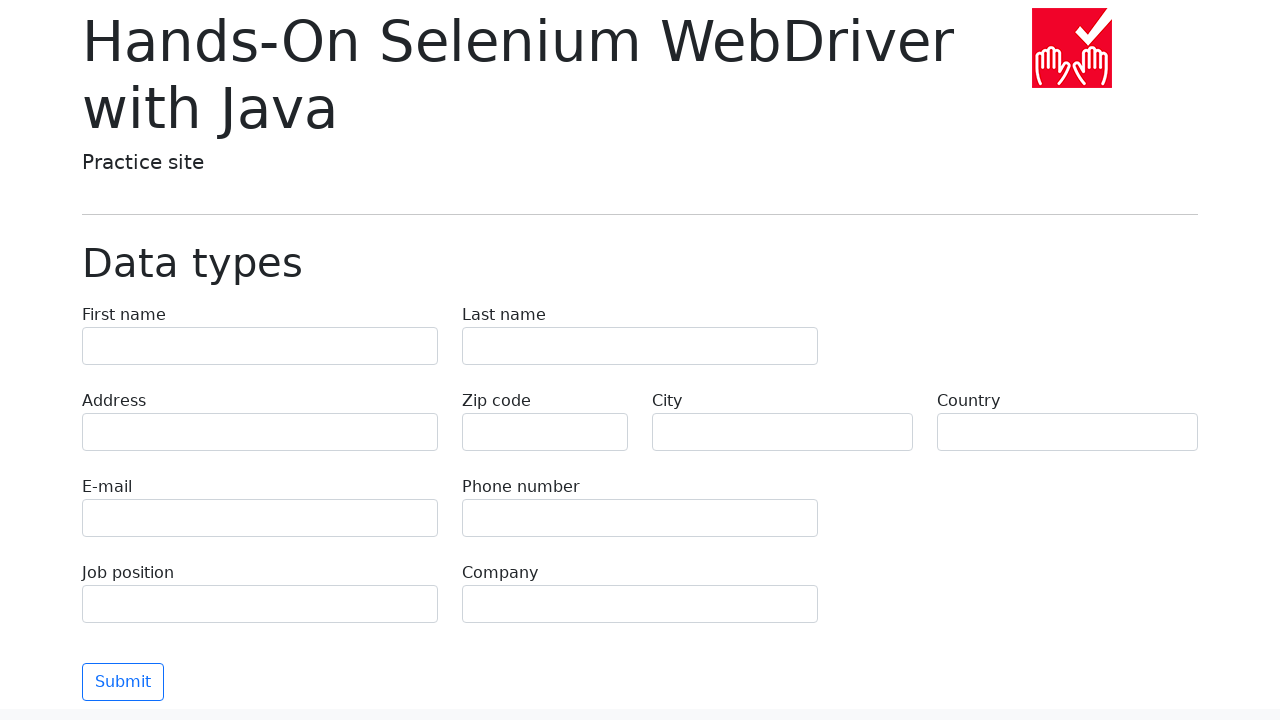

Filled first name field with 'Иван' on input[name='first-name']
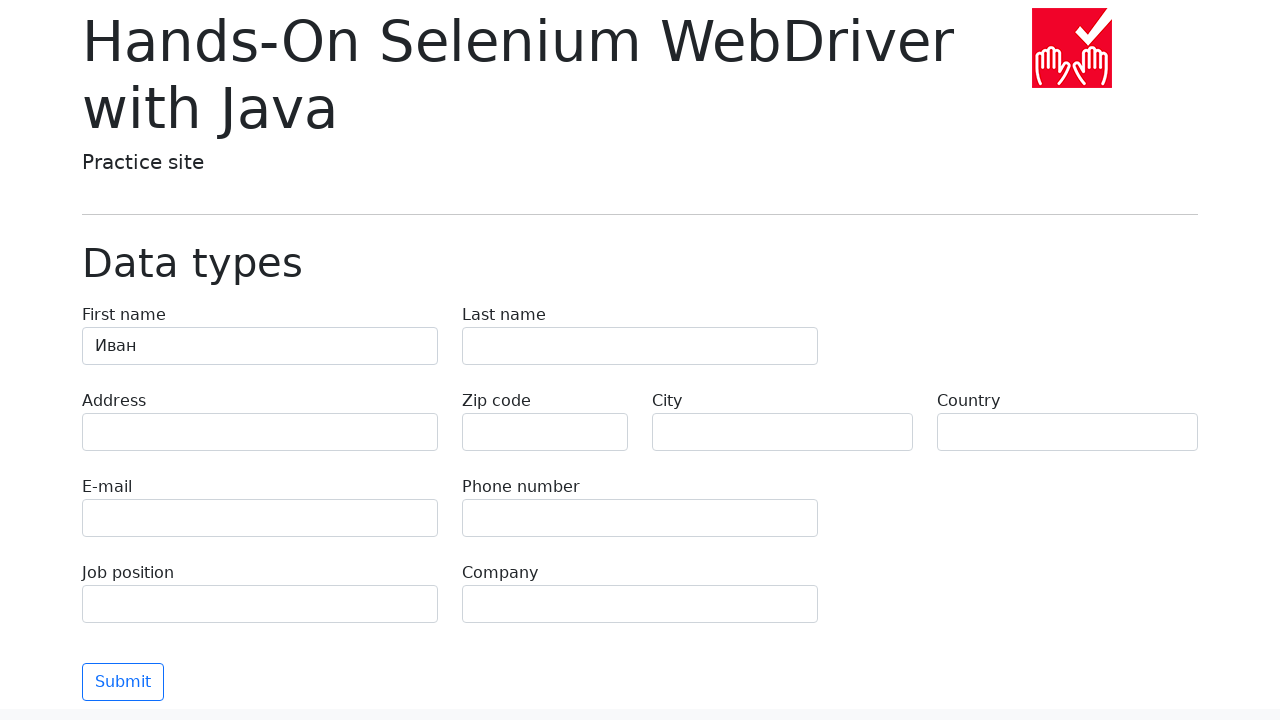

Filled last name field with 'Петров' on input[name='last-name']
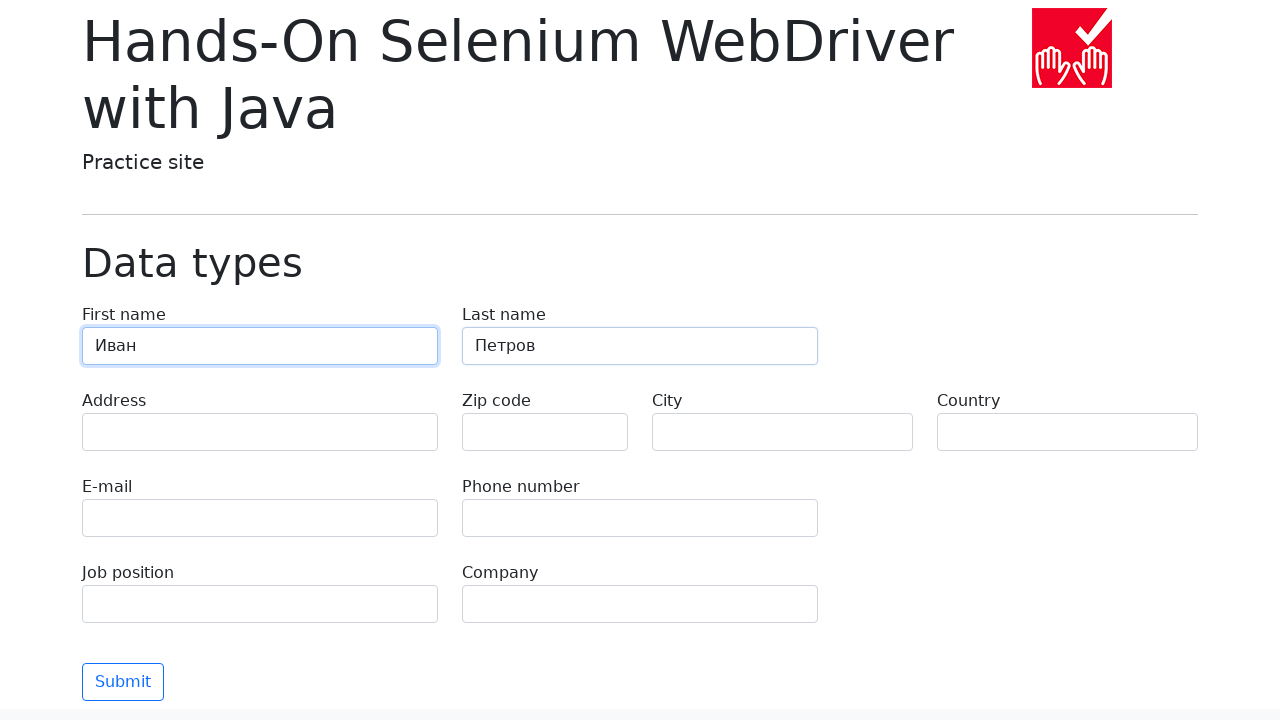

Filled address field with 'Ленина, 55-3' on input[name='address']
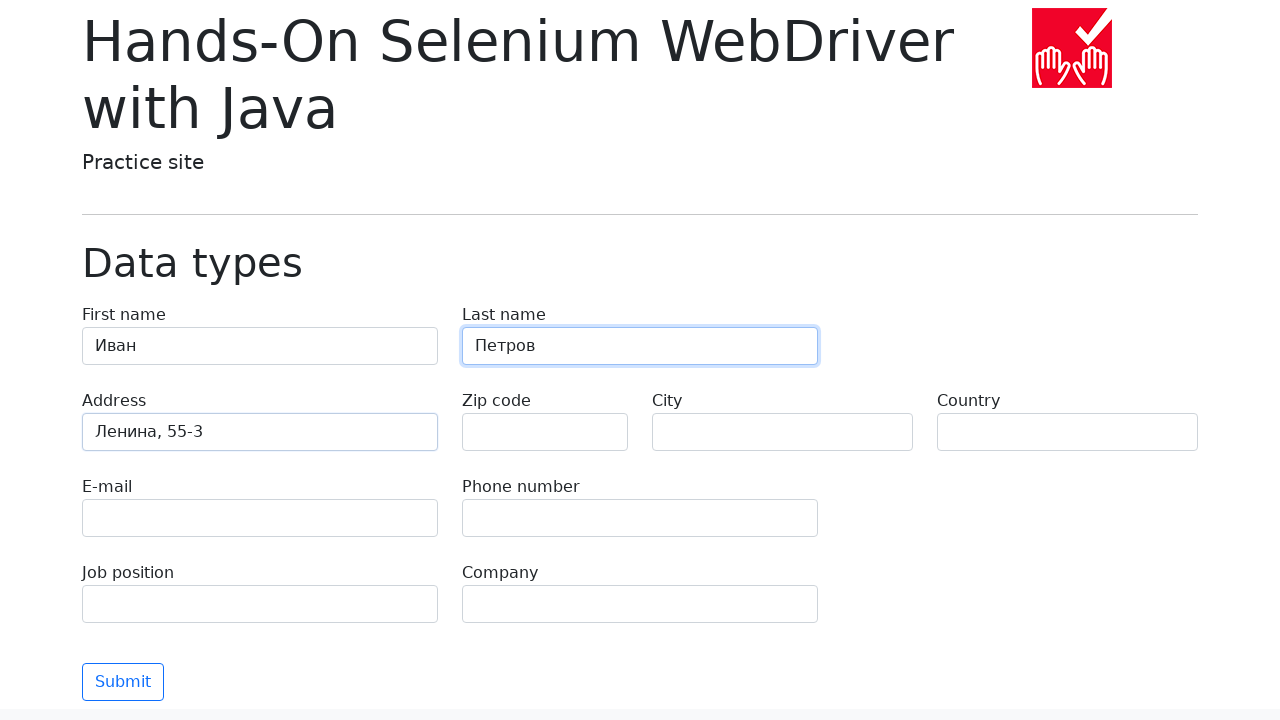

Filled email field with 'test@skypro.com' on input[name='e-mail']
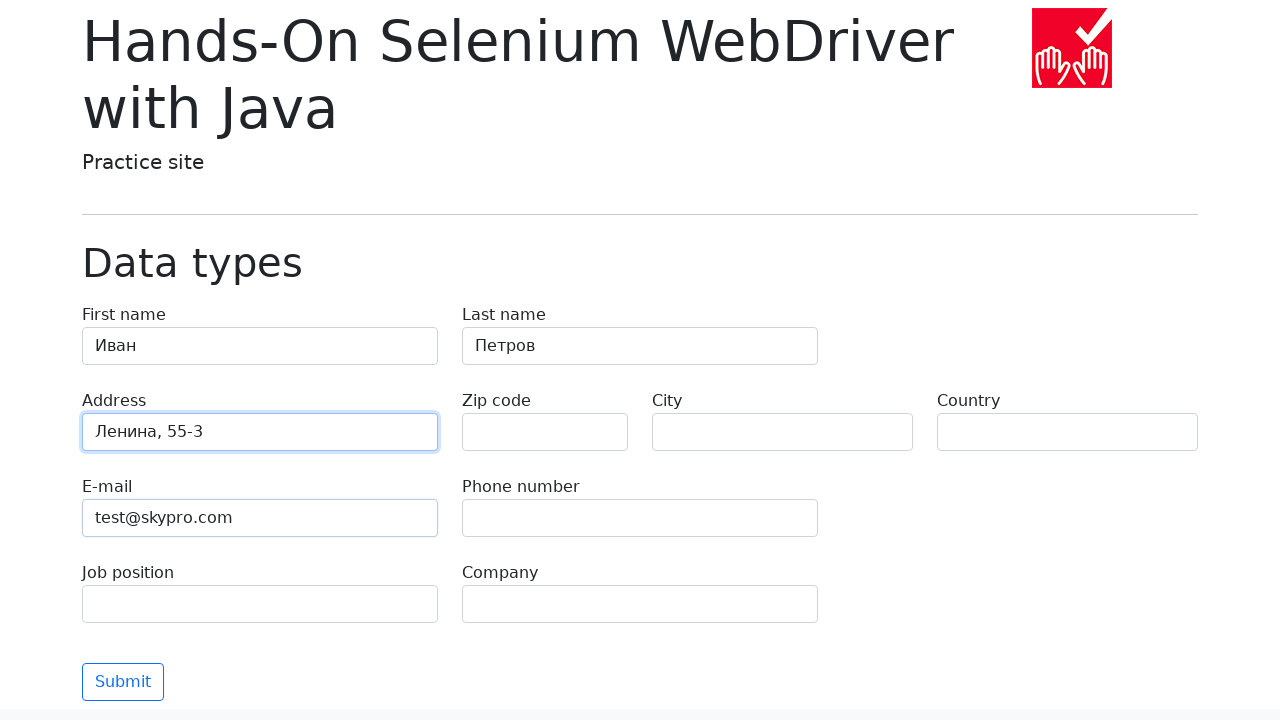

Filled phone field with '+7985899998787' on input[name='phone']
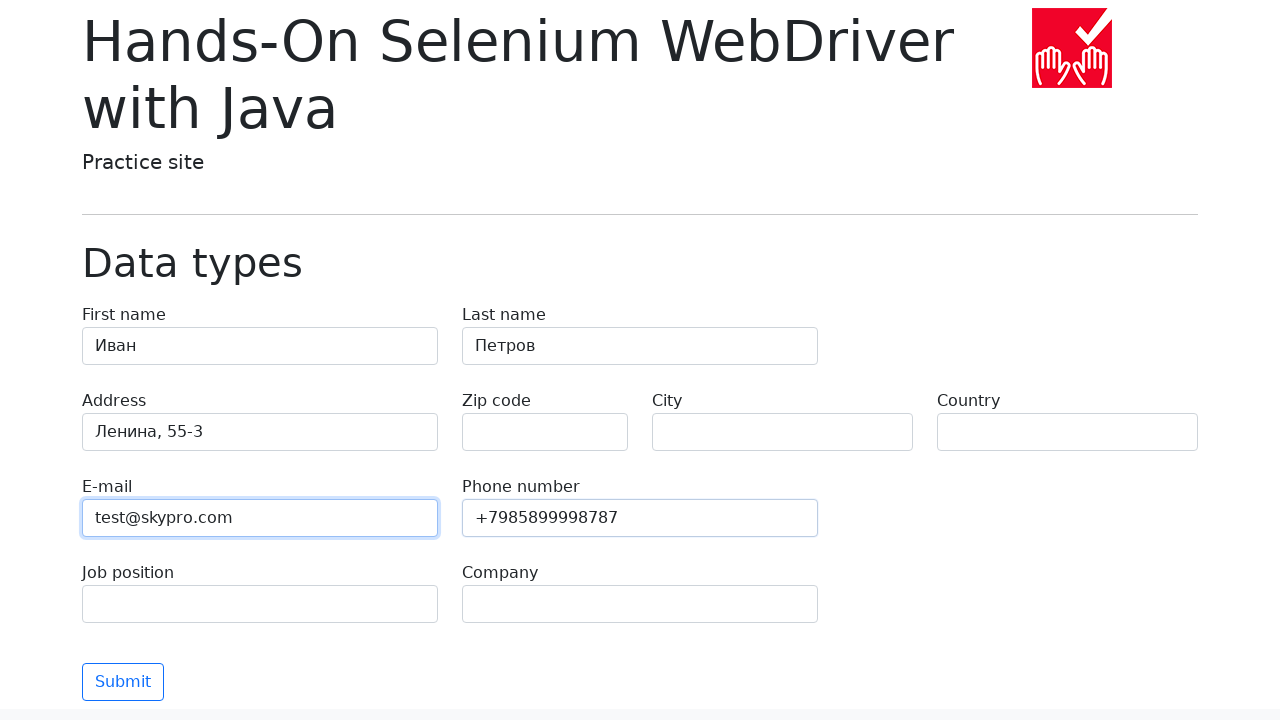

Left zip-code field empty on input[name='zip-code']
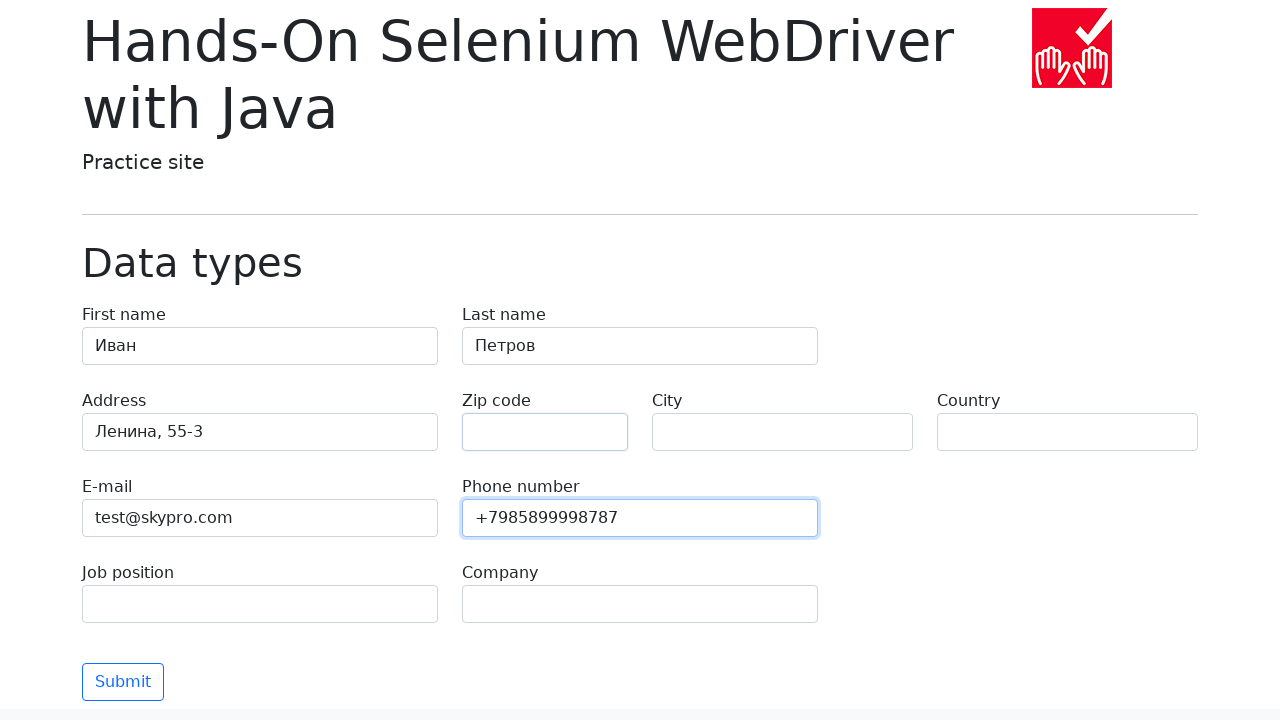

Filled city field with 'Москва' on input[name='city']
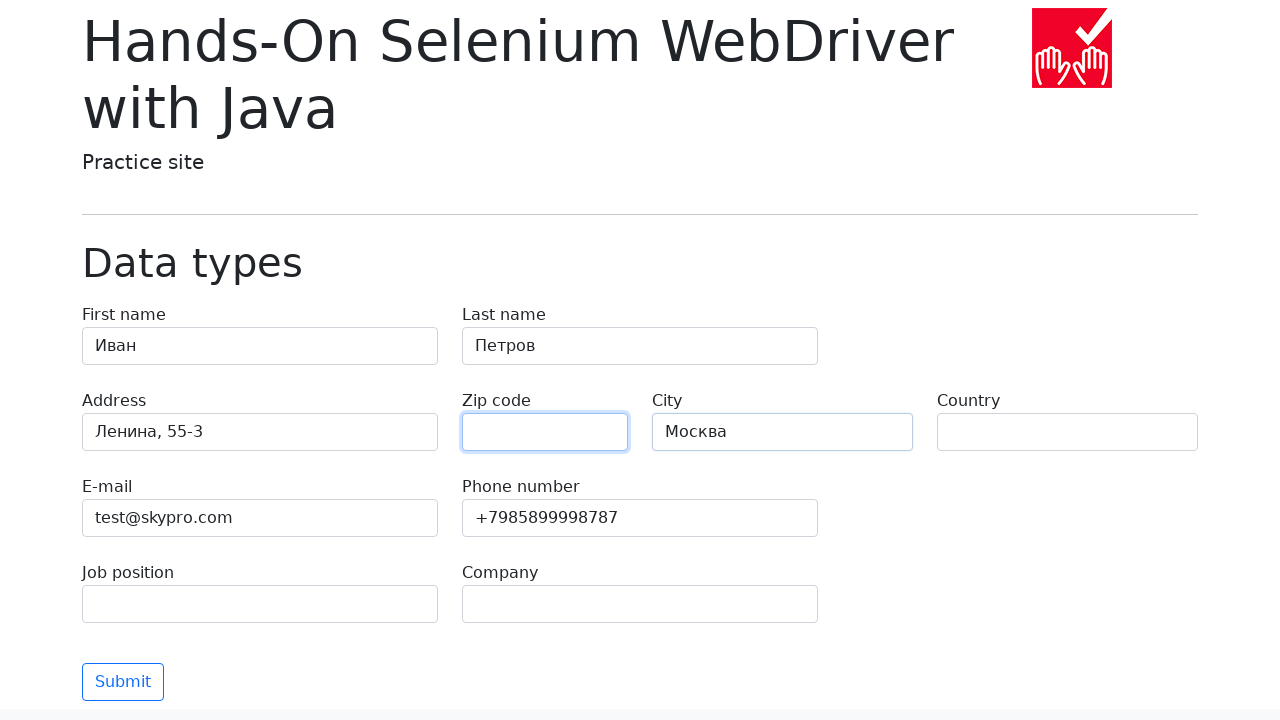

Filled country field with 'Россия' on input[name='country']
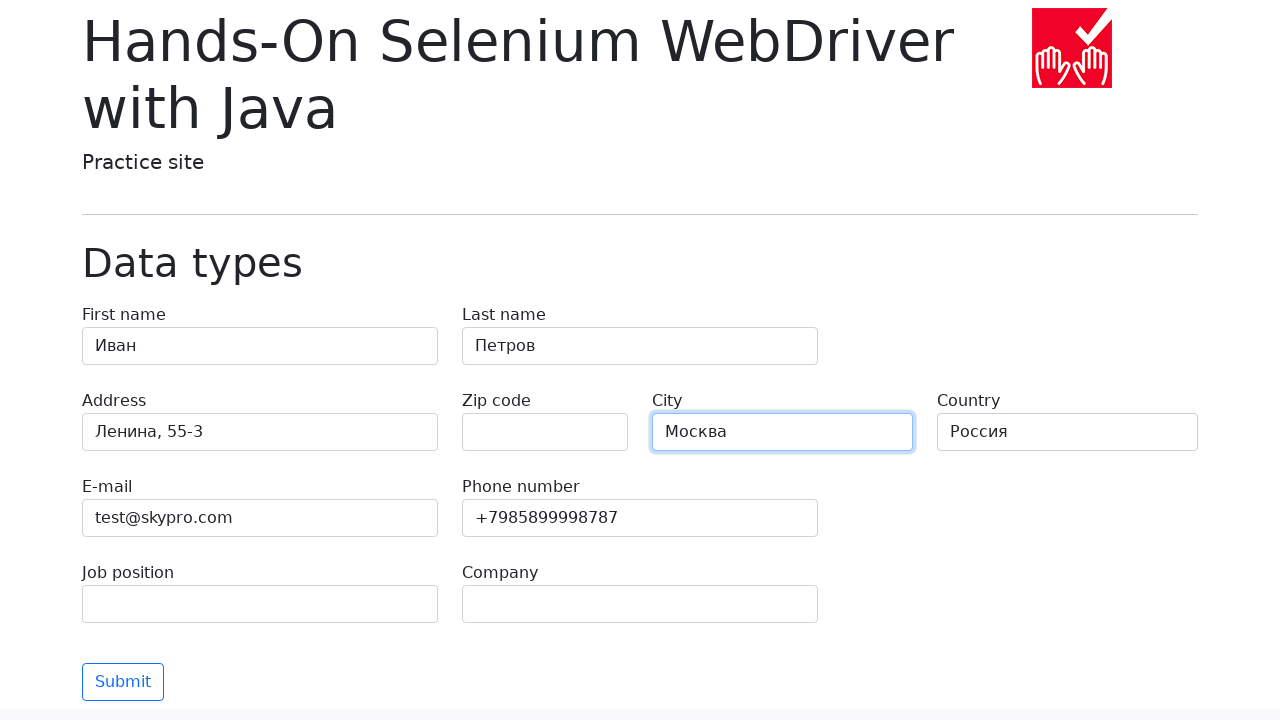

Filled job position field with 'QA' on input[name='job-position']
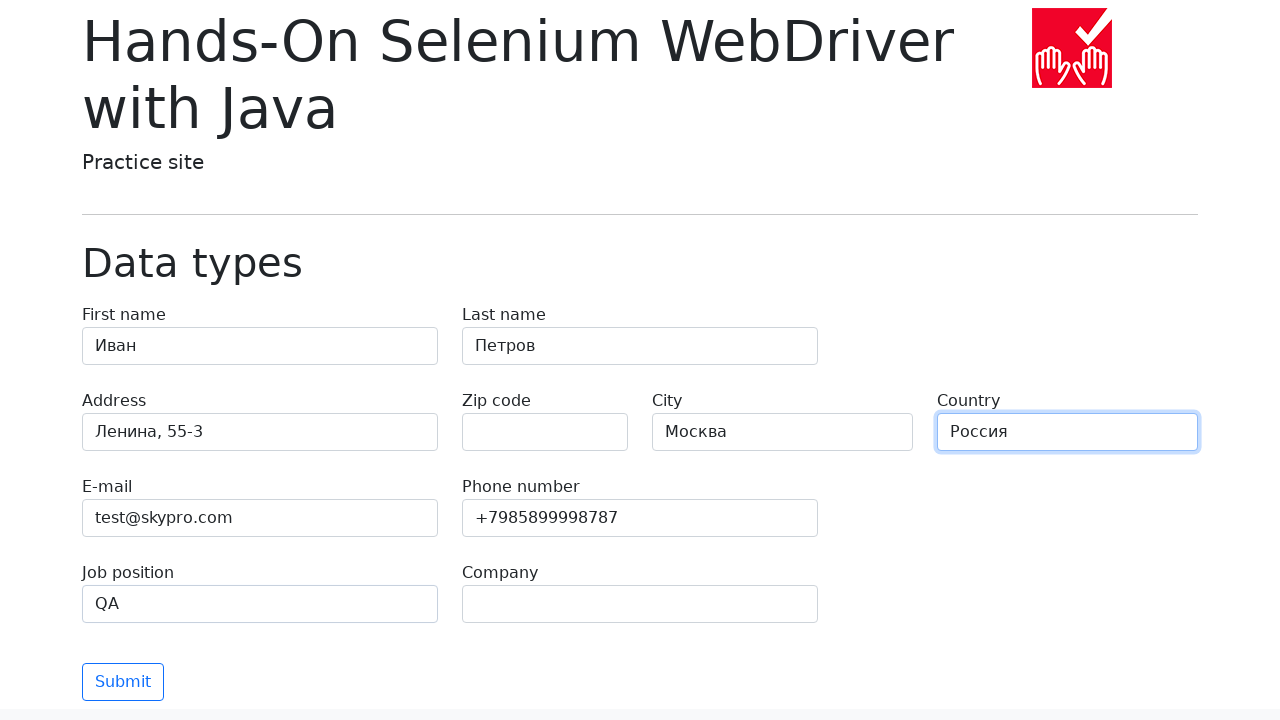

Filled company field with 'SkyPro' on input[name='company']
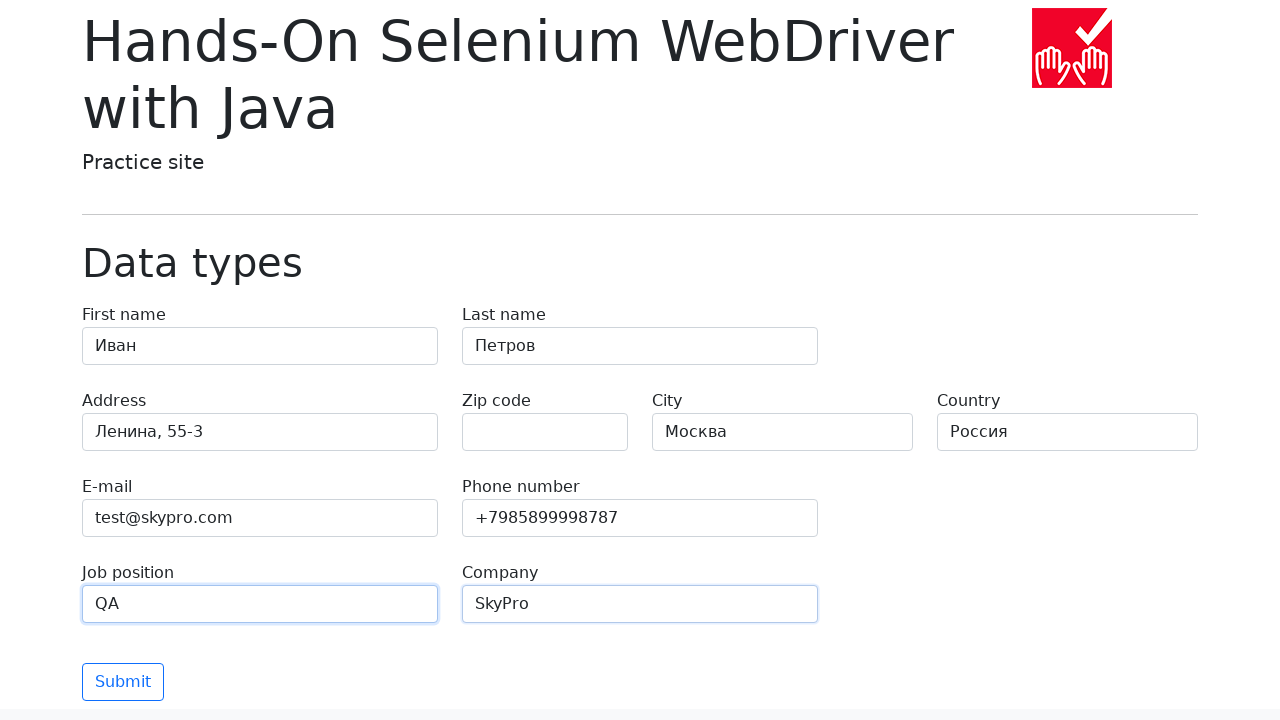

Clicked submit button to submit the form at (123, 682) on button[type='submit']
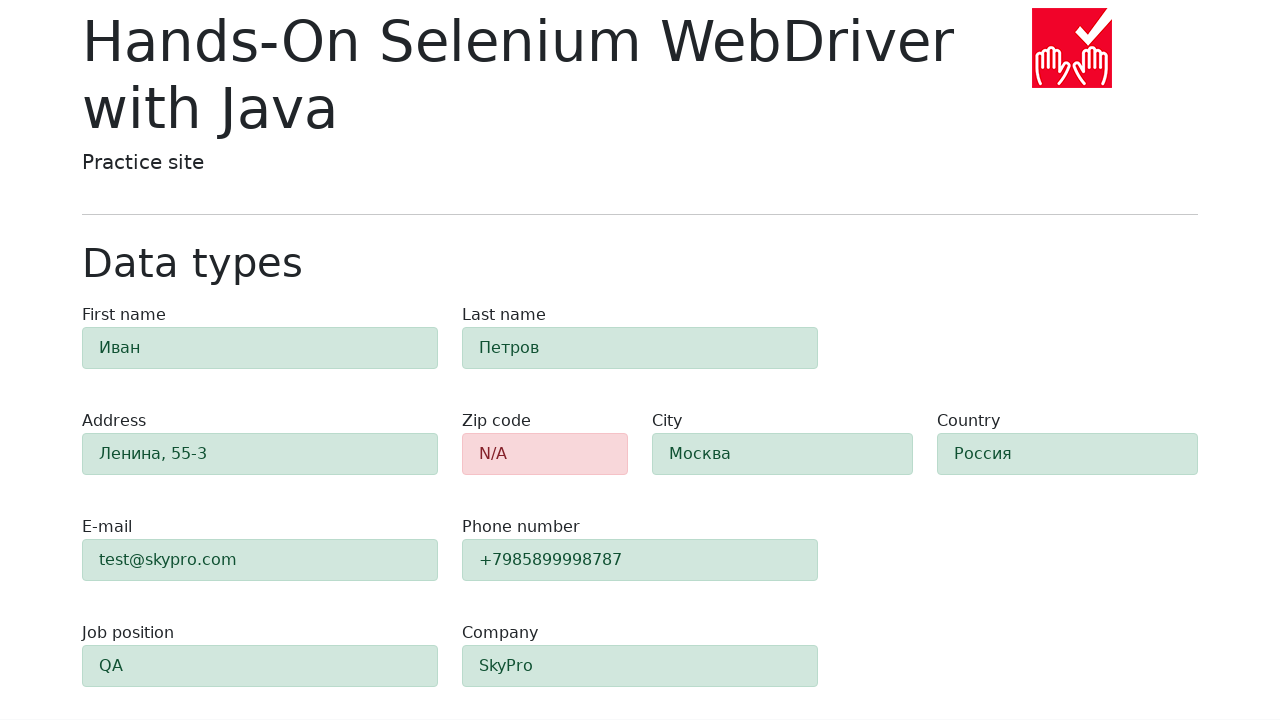

Form validation results appeared
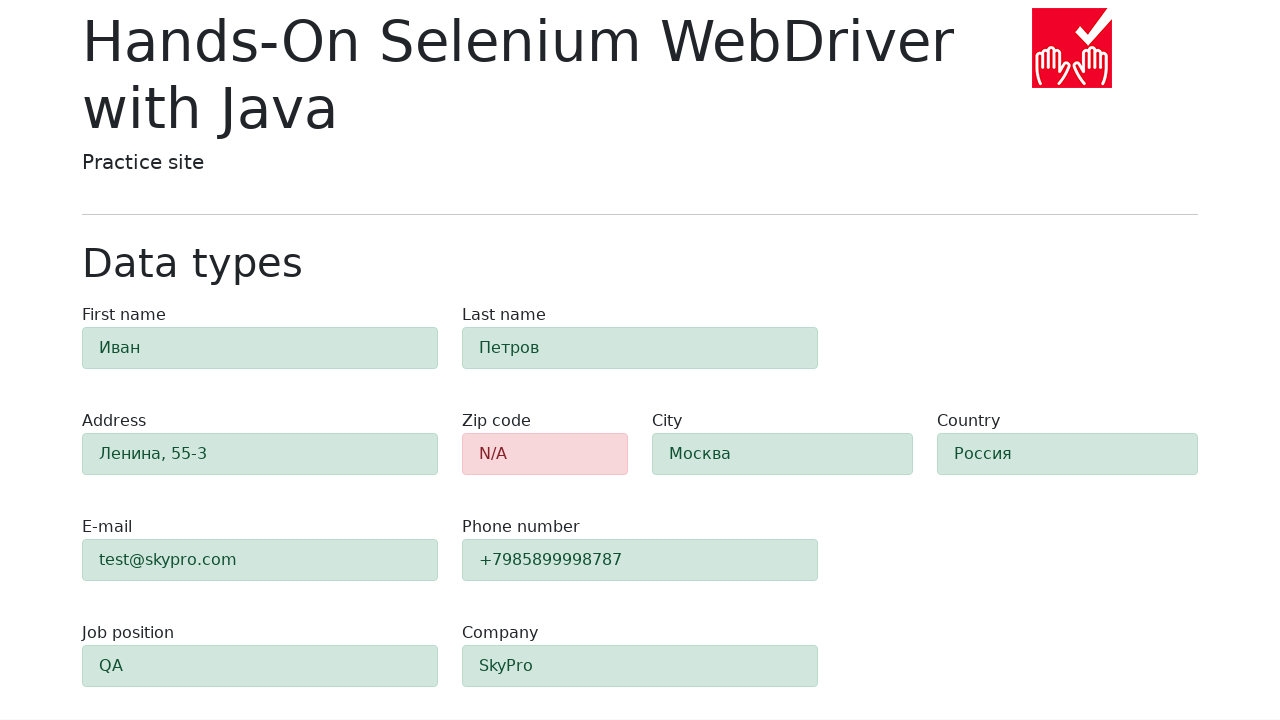

Verified first name field has alert-success class
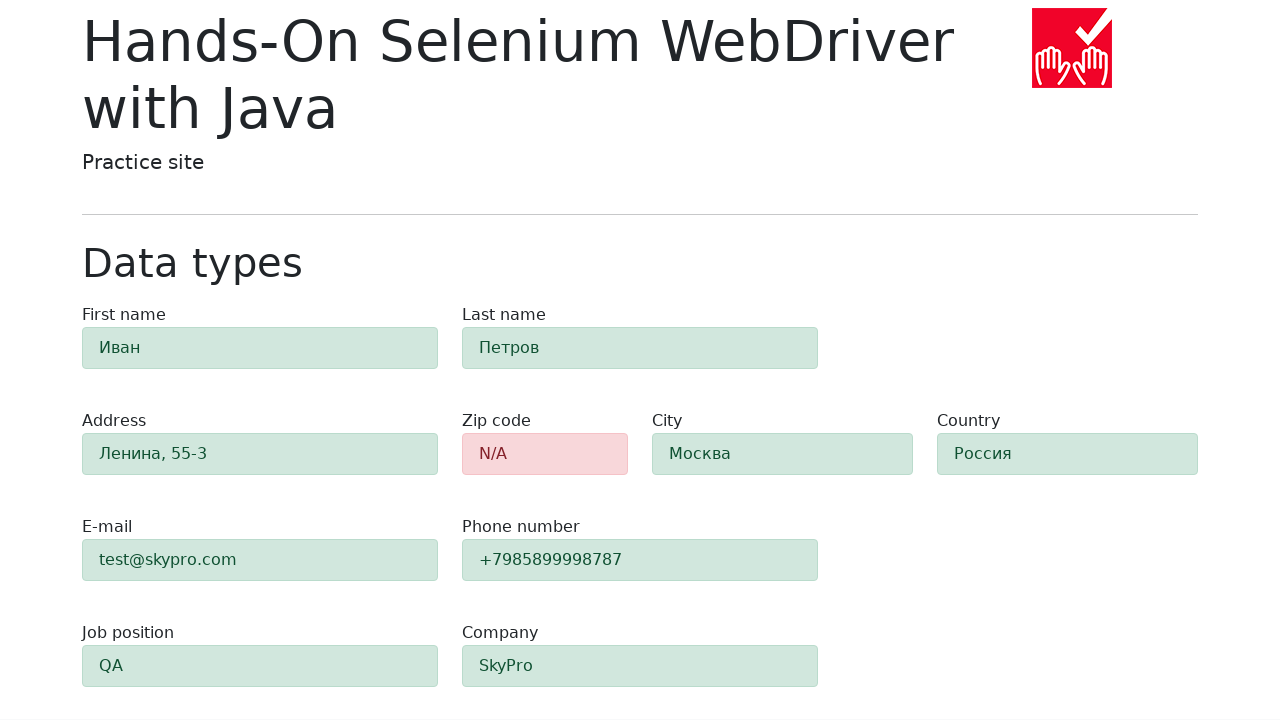

Verified last name field has alert-success class
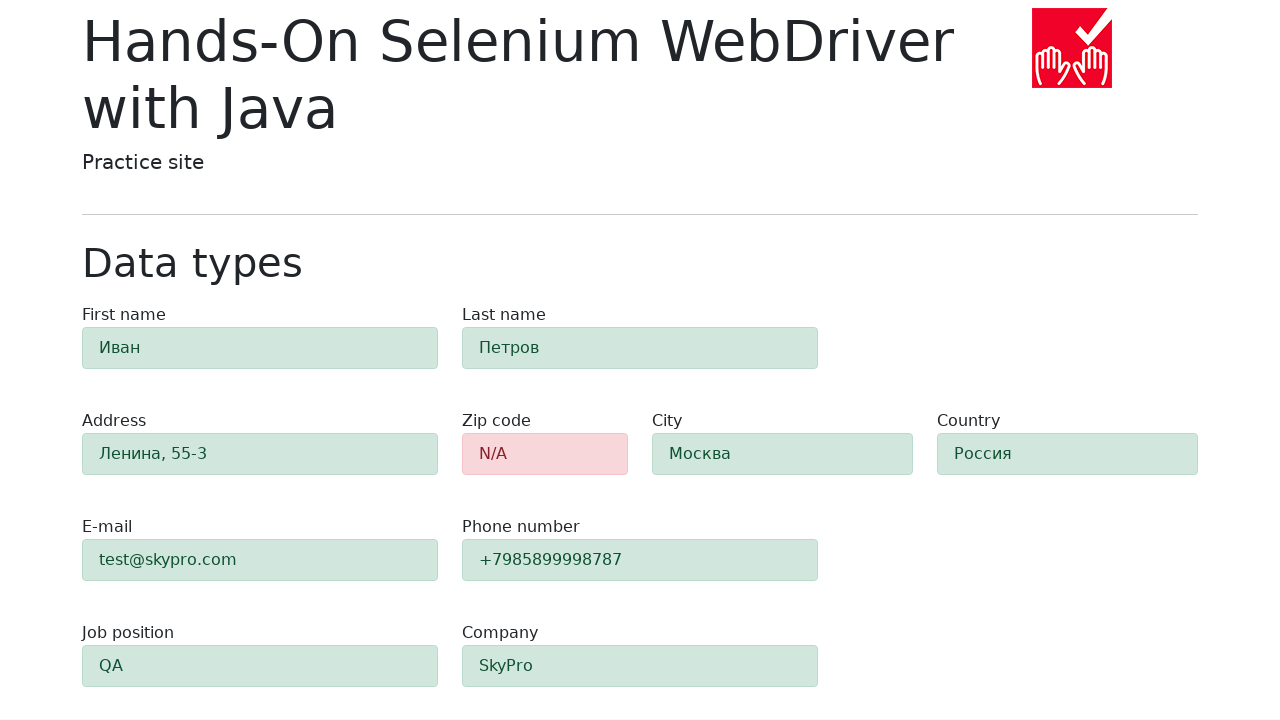

Verified address field has alert-success class
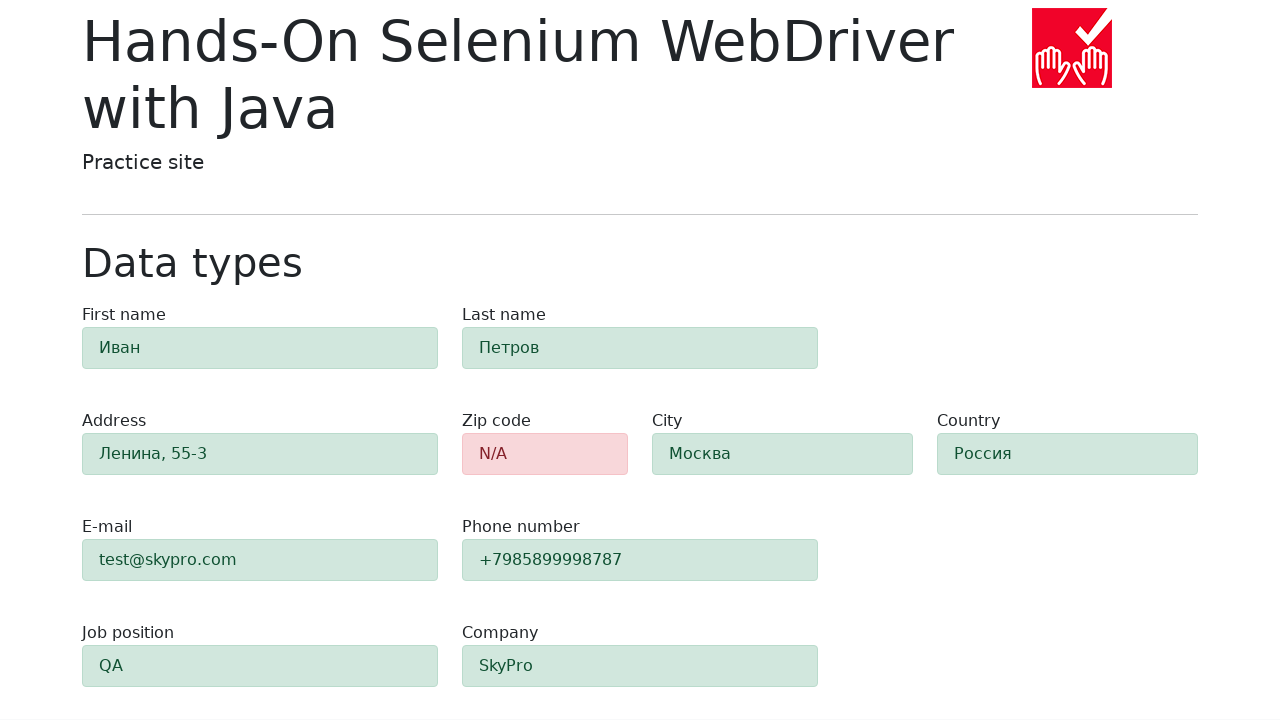

Verified email field has alert-success class
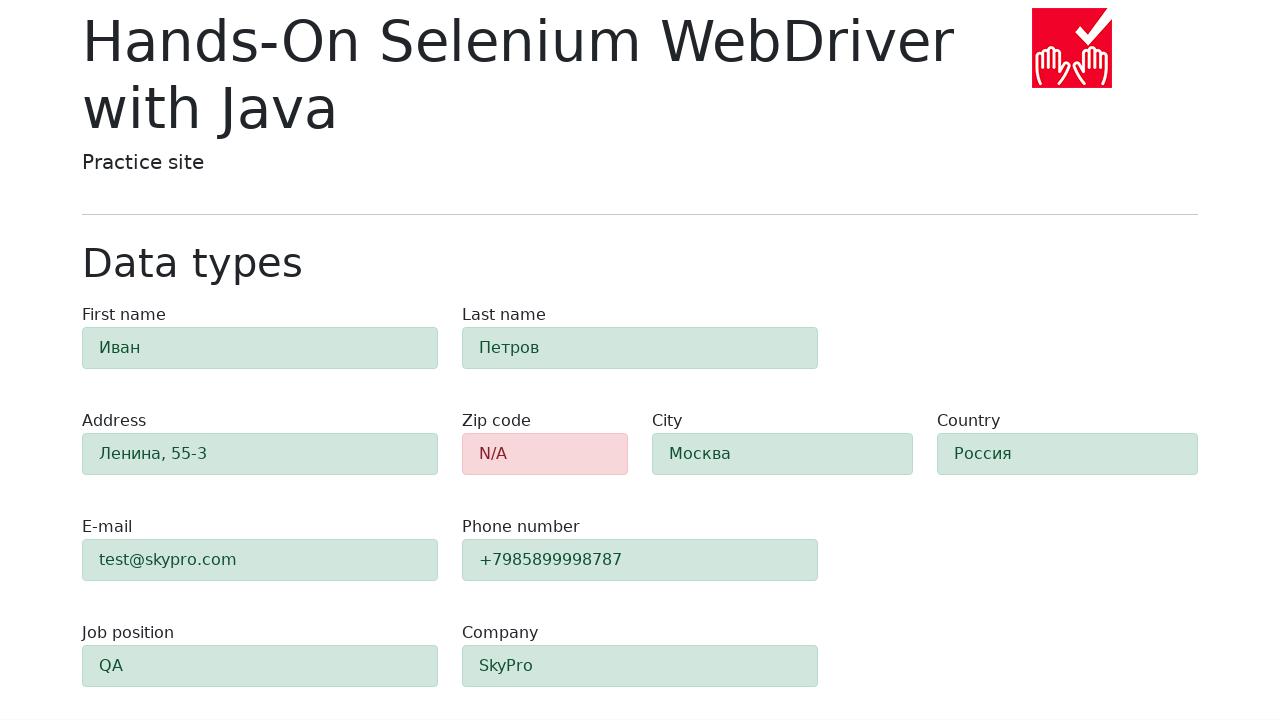

Verified phone field has alert-success class
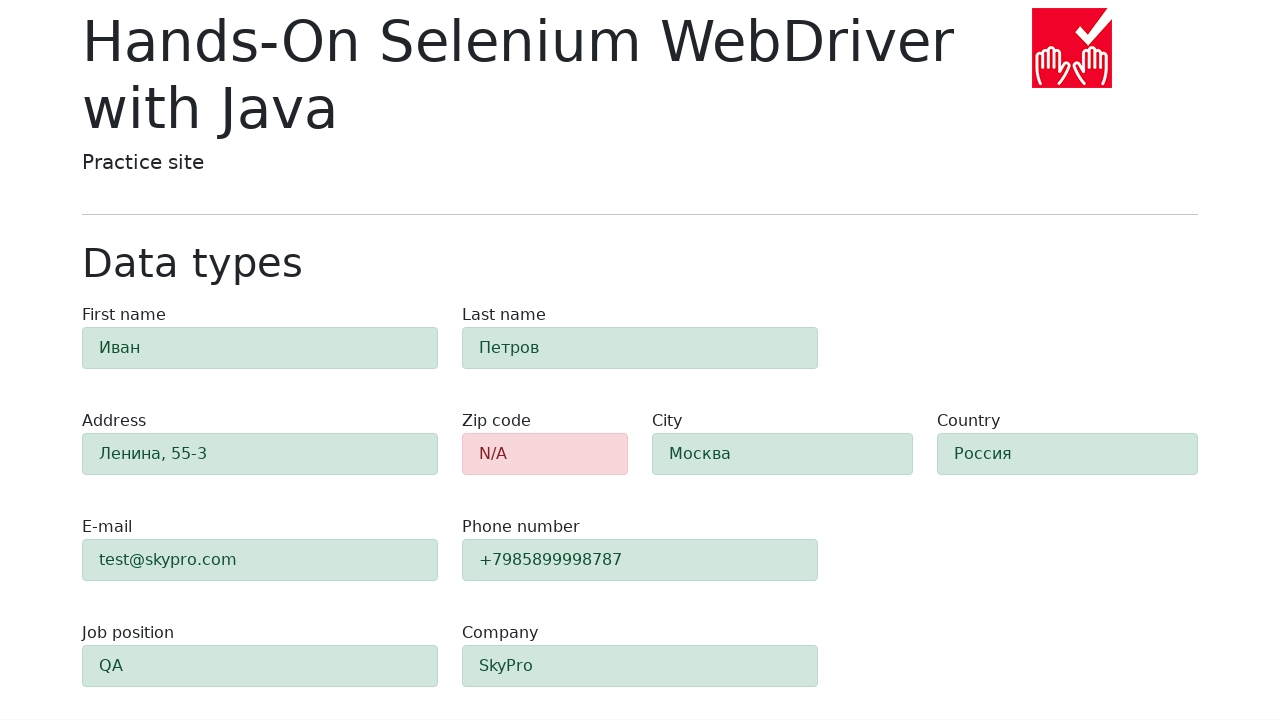

Verified city field has alert-success class
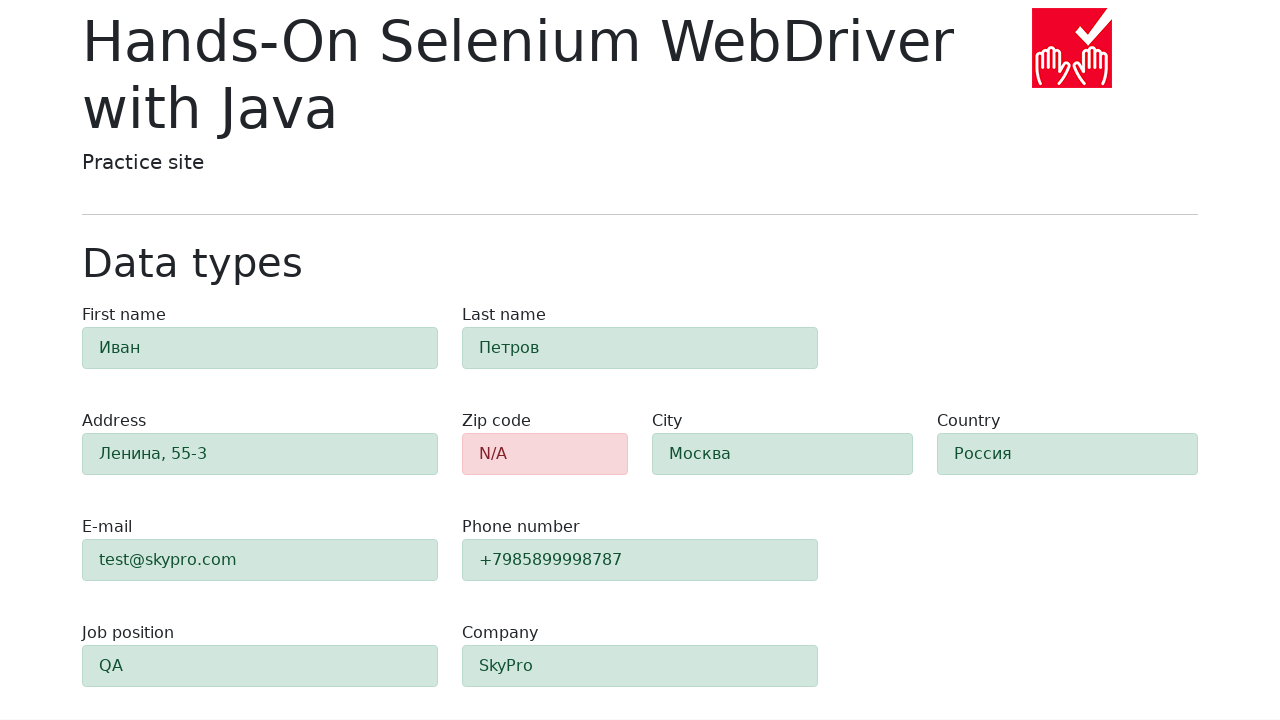

Verified country field has alert-success class
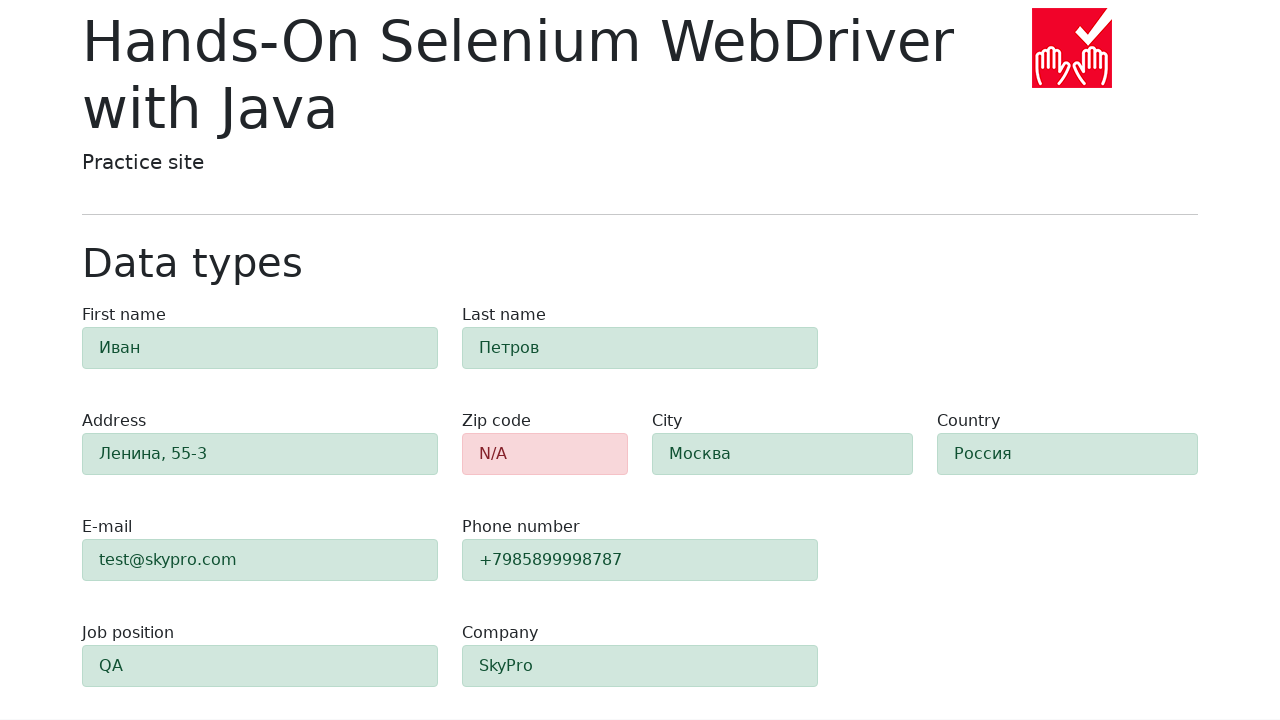

Verified job position field has alert-success class
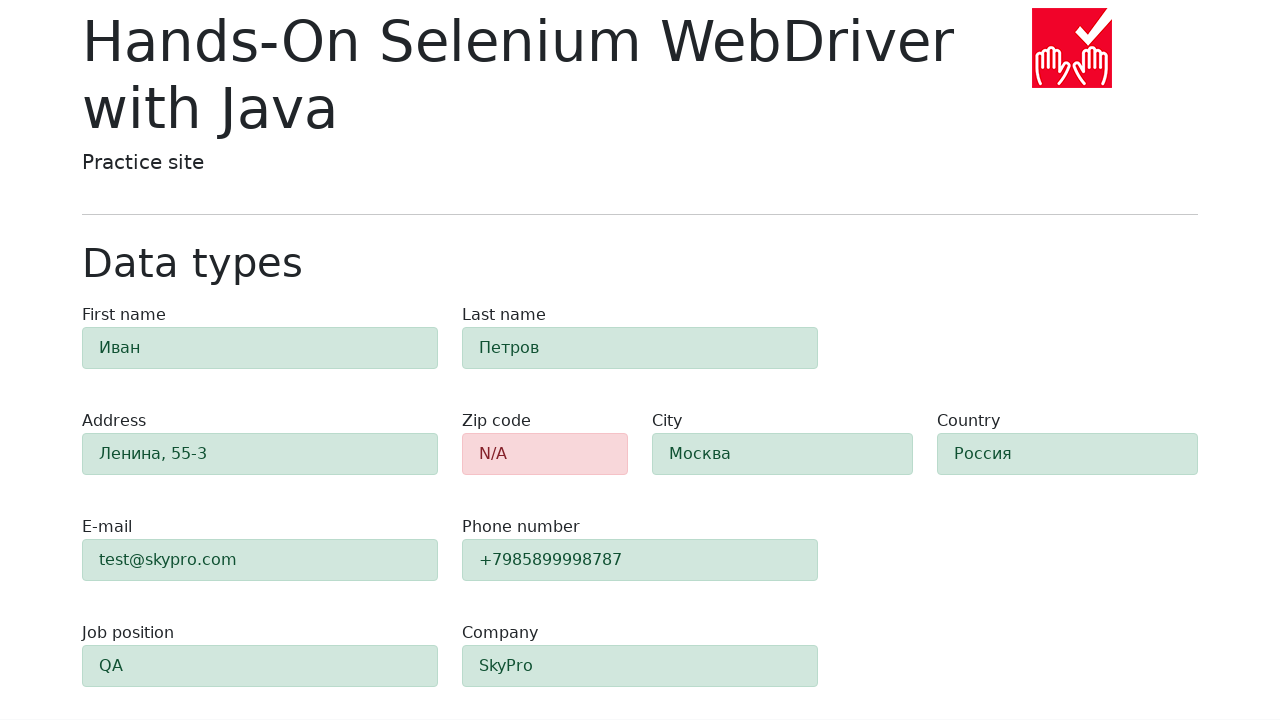

Verified company field has alert-success class
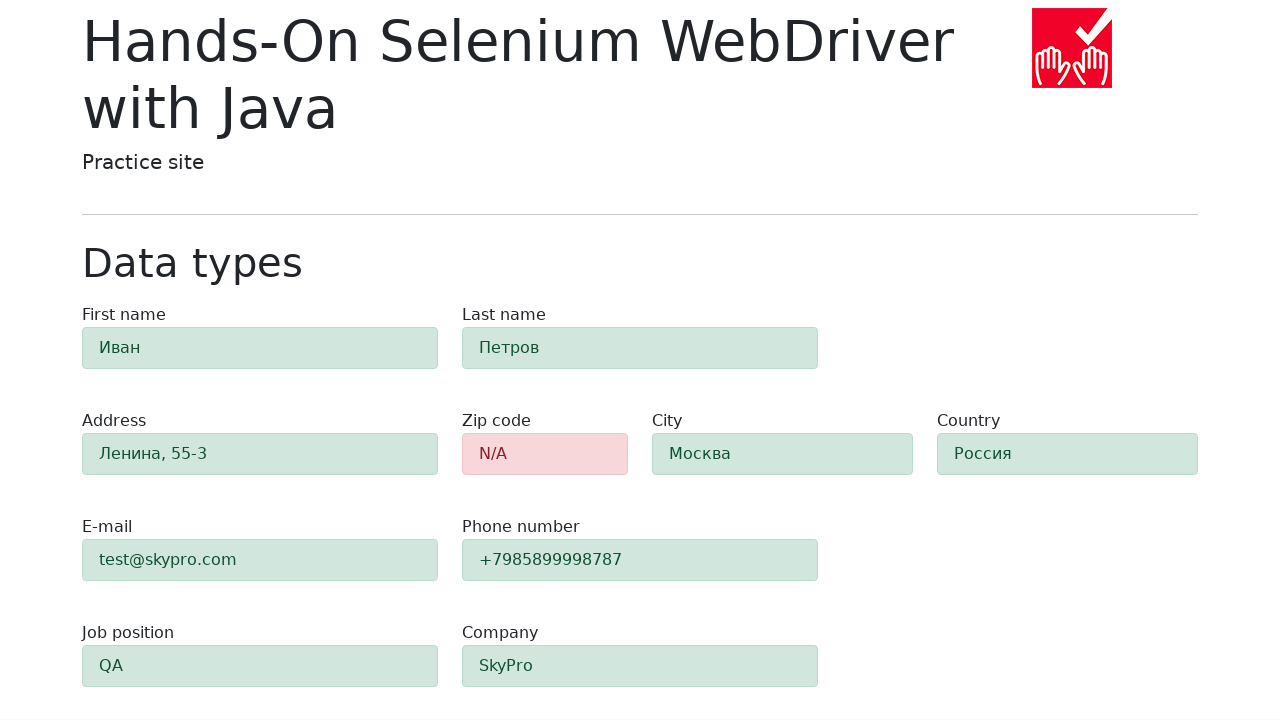

Verified empty zip-code field has alert-danger class
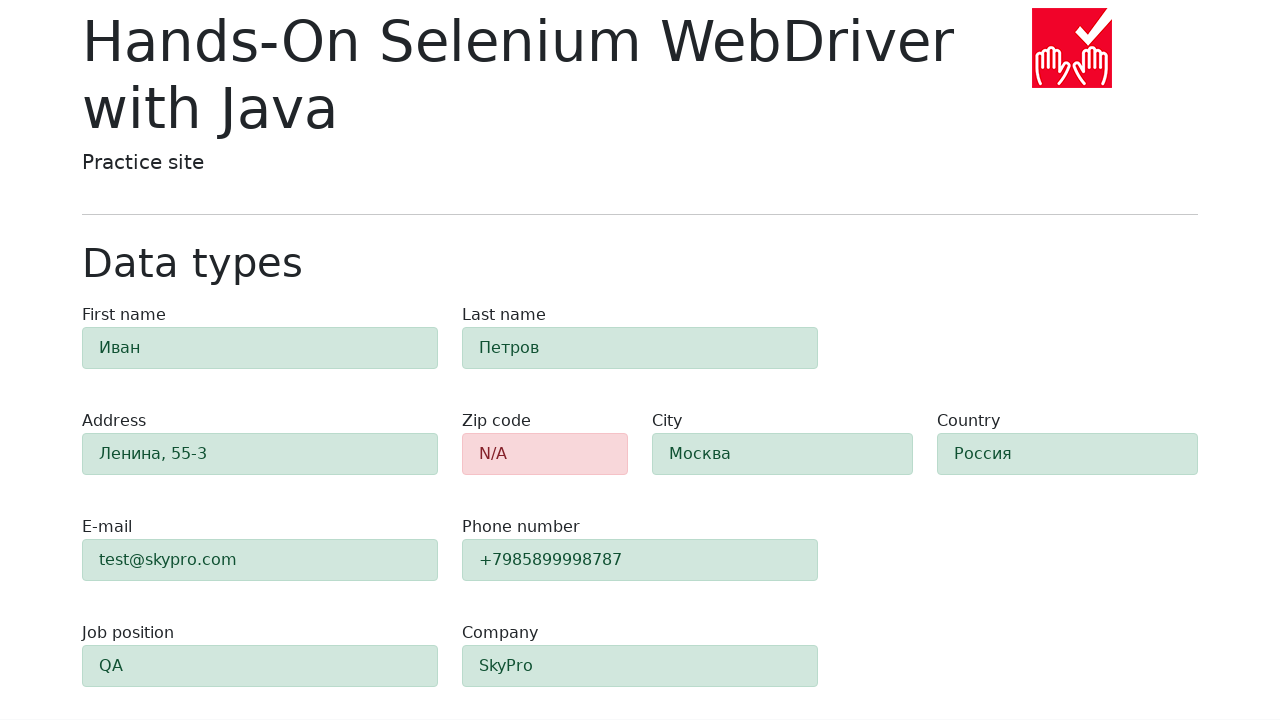

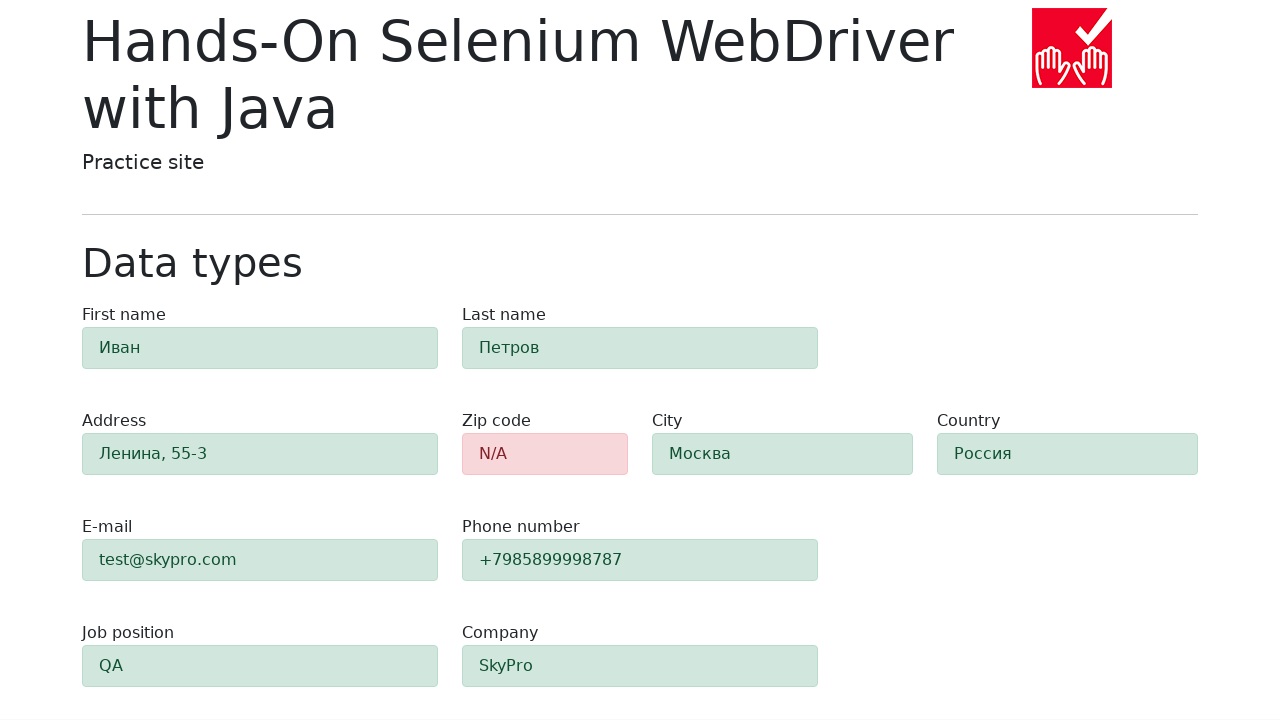